Tests dynamic loading functionality by clicking the Start button and verifying that "Hello World!" text appears after the content loads dynamically.

Starting URL: https://the-internet.herokuapp.com/dynamic_loading/2

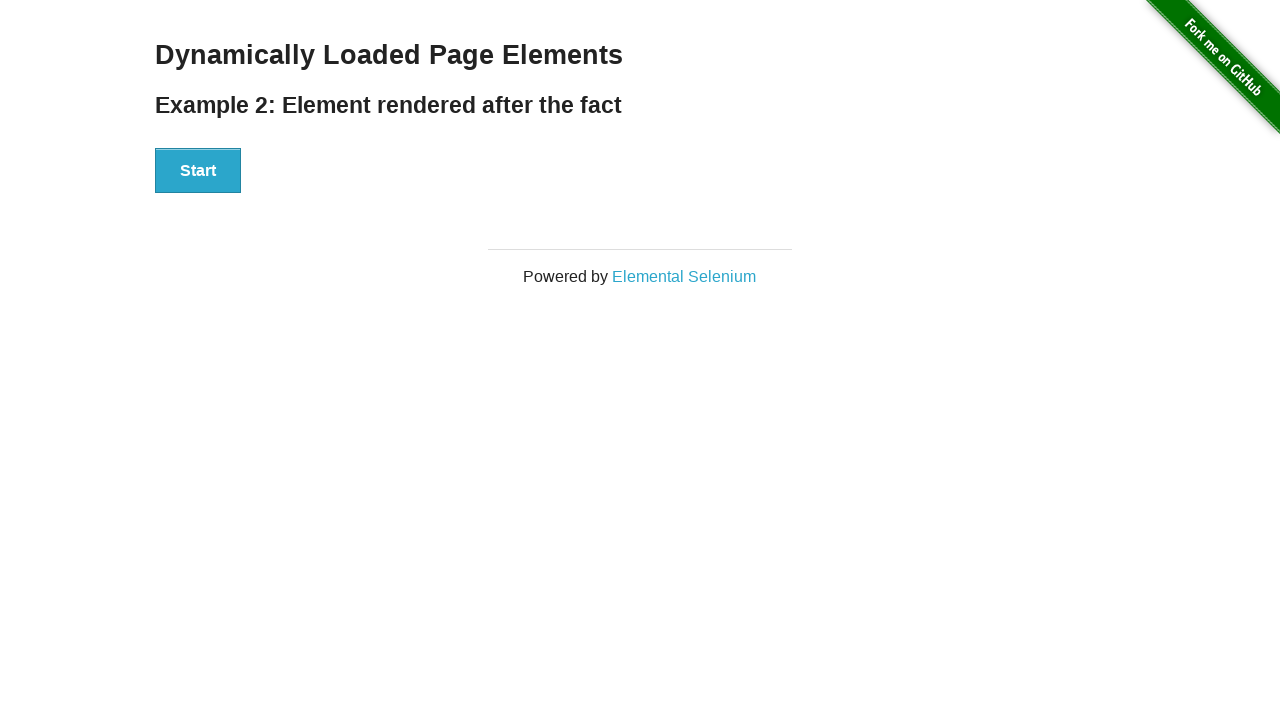

Navigated to dynamic loading test page
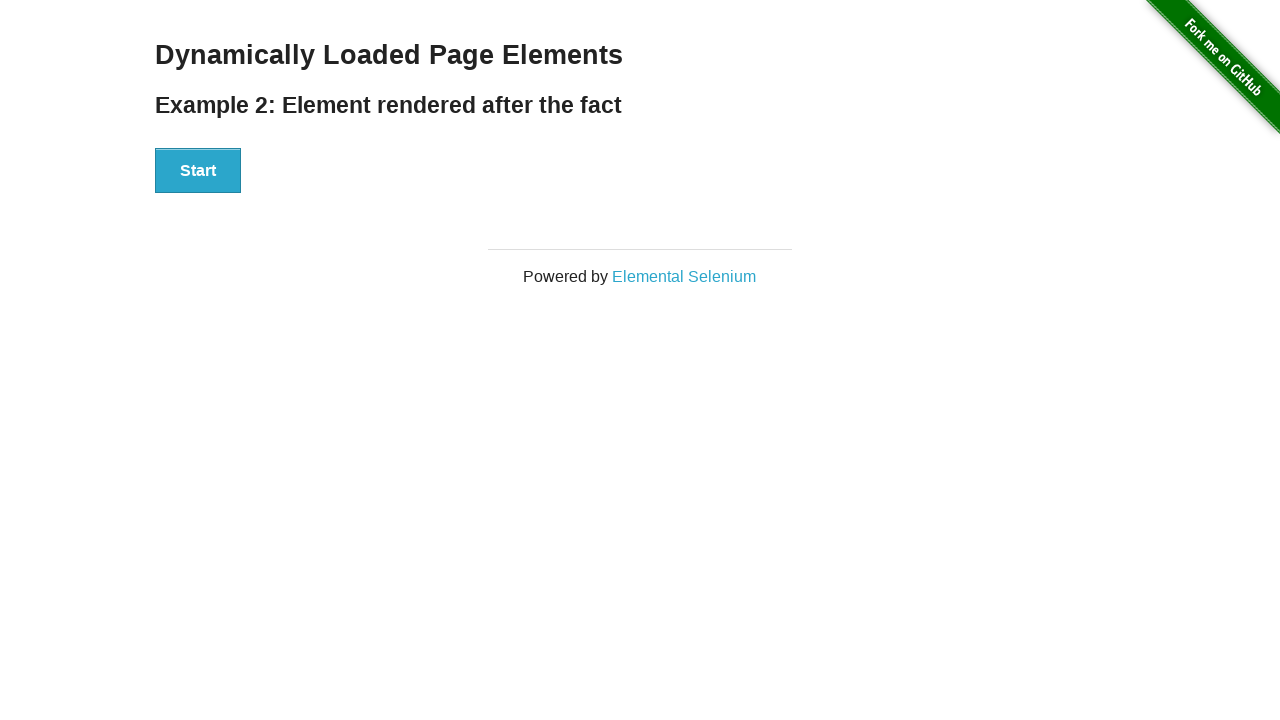

Clicked the Start button to initiate dynamic loading at (198, 171) on button:has-text('Start')
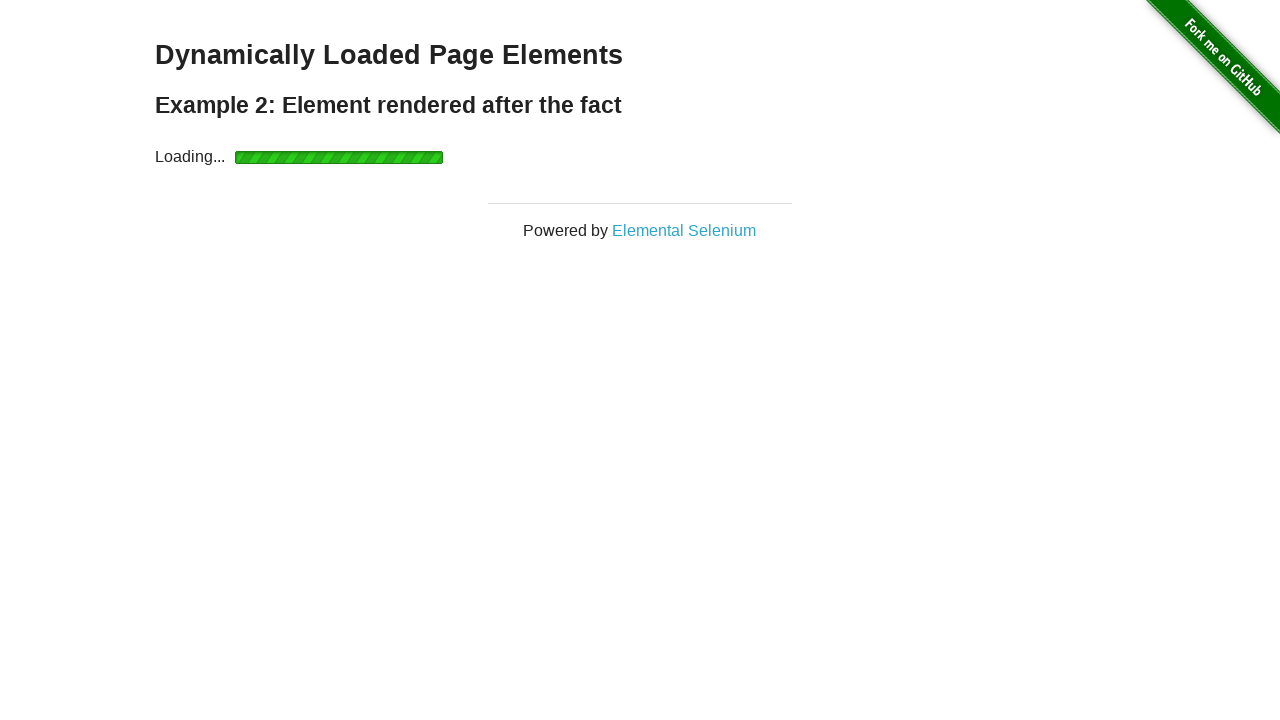

Dynamic content loaded and 'Hello World!' text appeared
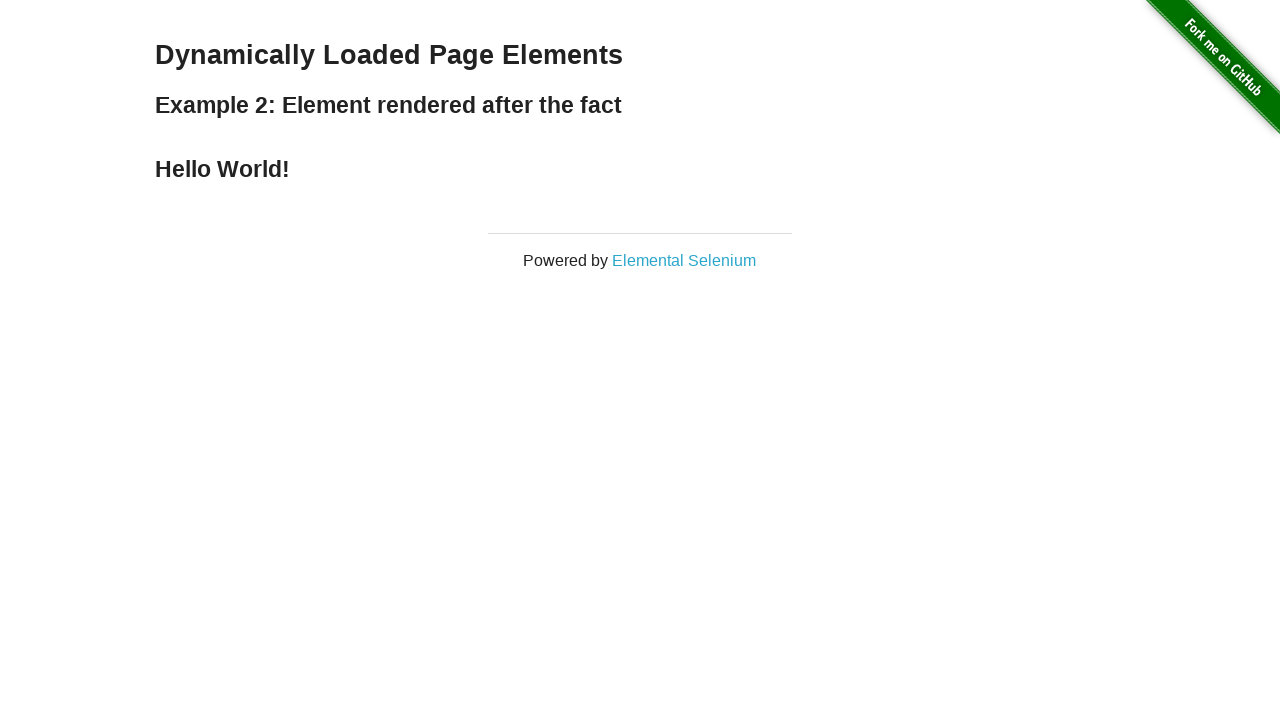

Retrieved and verified the result text
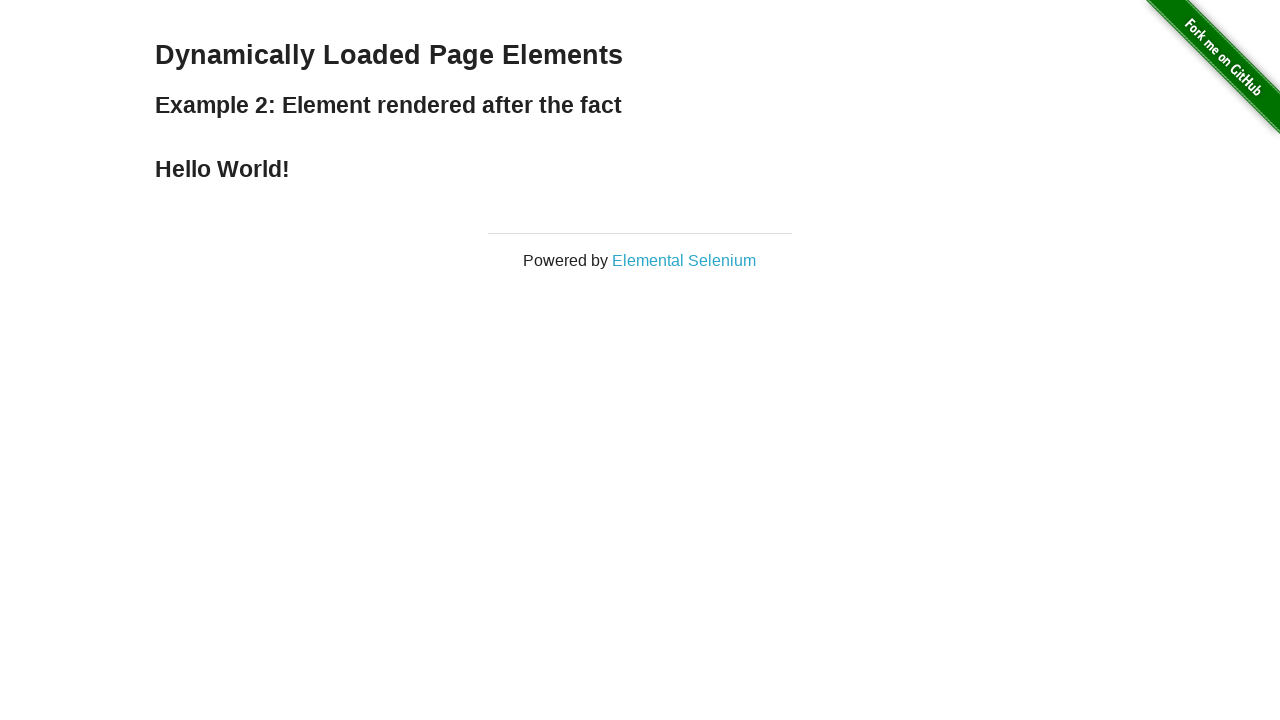

Assertion passed: text content is 'Hello World!'
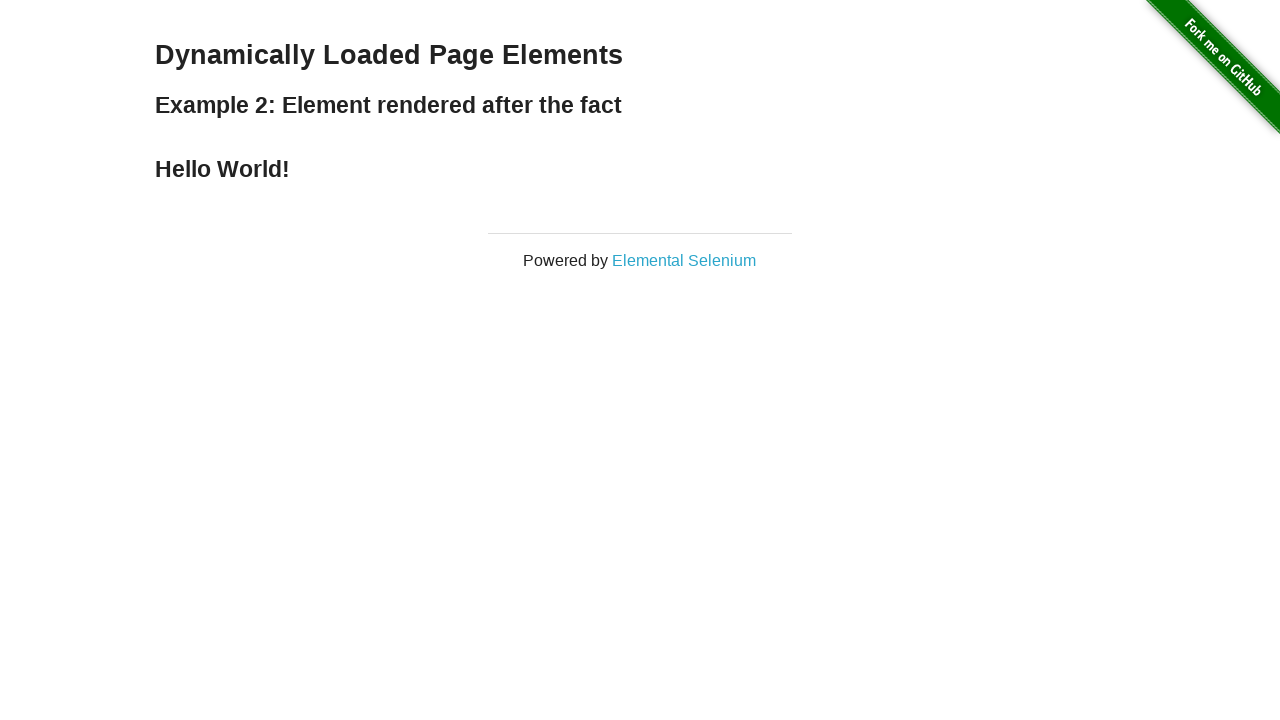

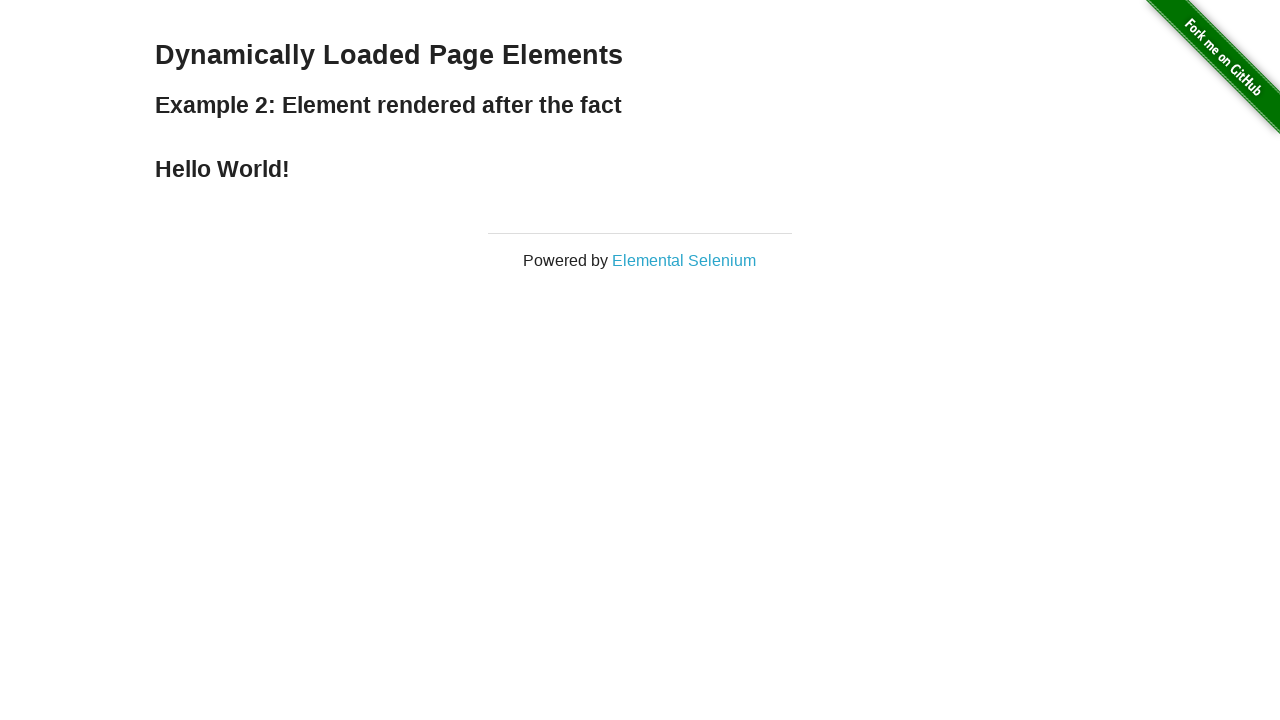